Tests drag and drop functionality by dragging an element from one location and dropping it onto another element

Starting URL: http://crossbrowsertesting.github.io/drag-and-drop.html

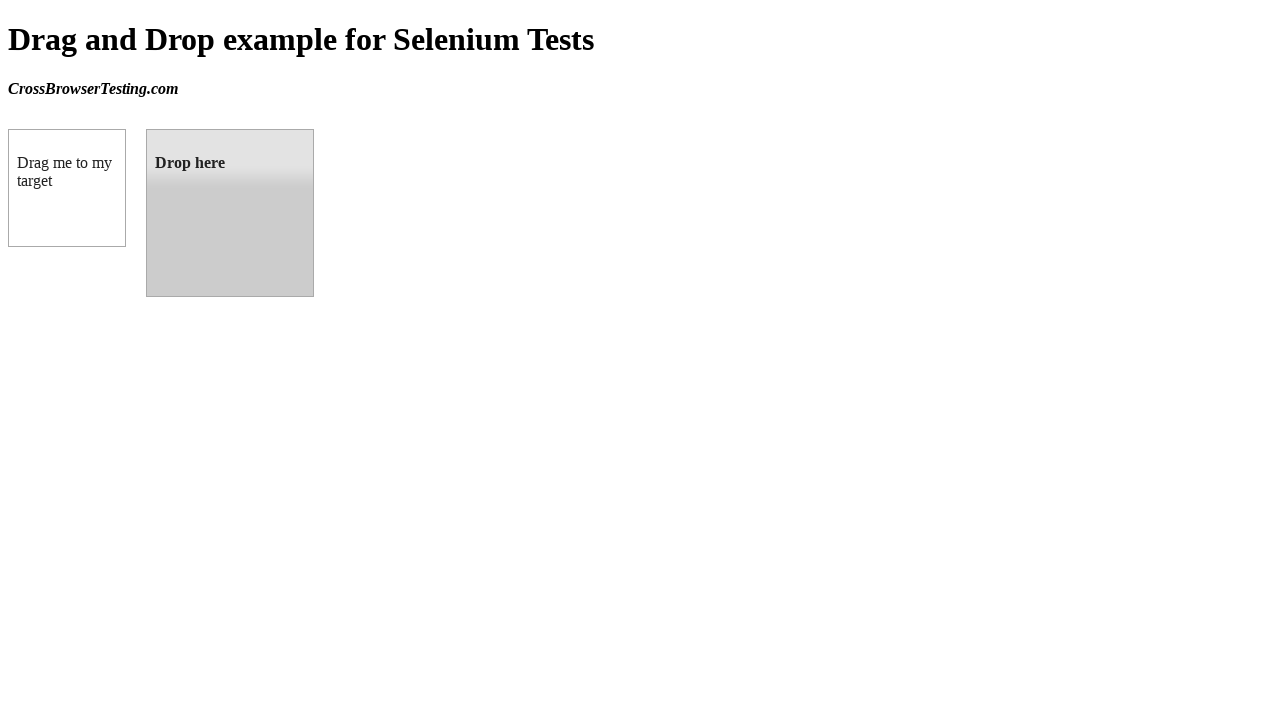

Navigated to drag and drop demo page
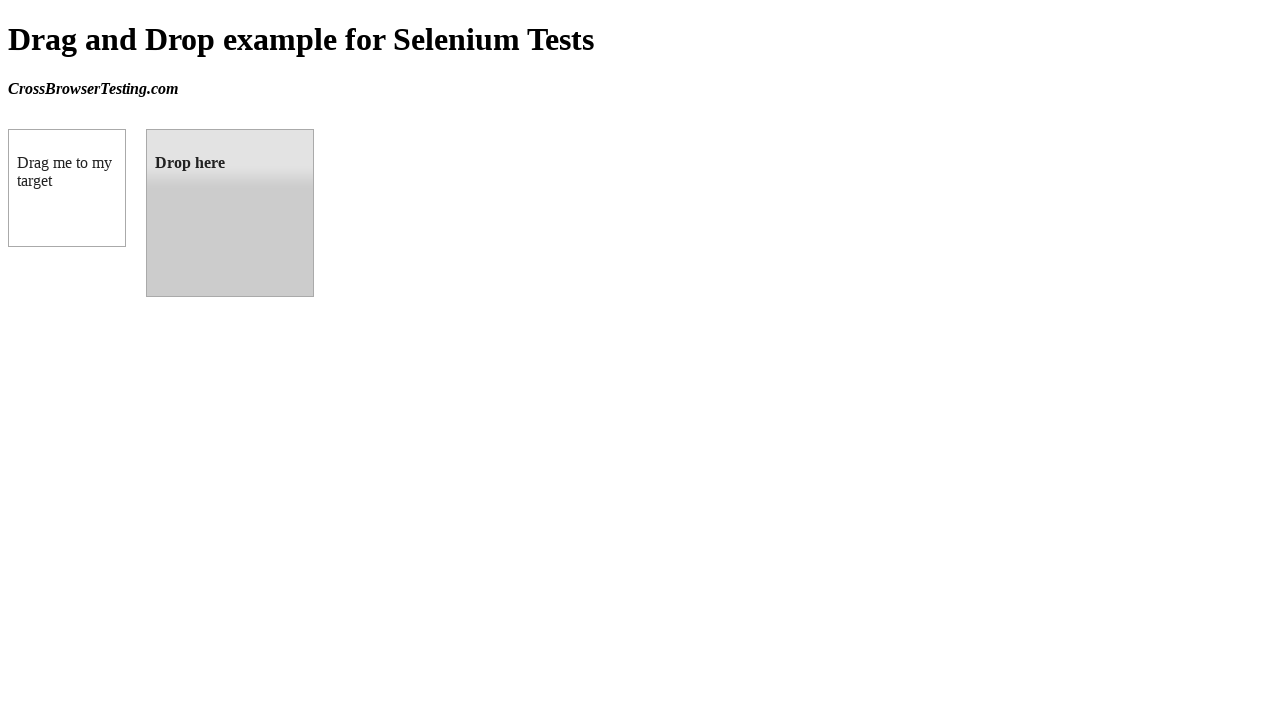

Located draggable element
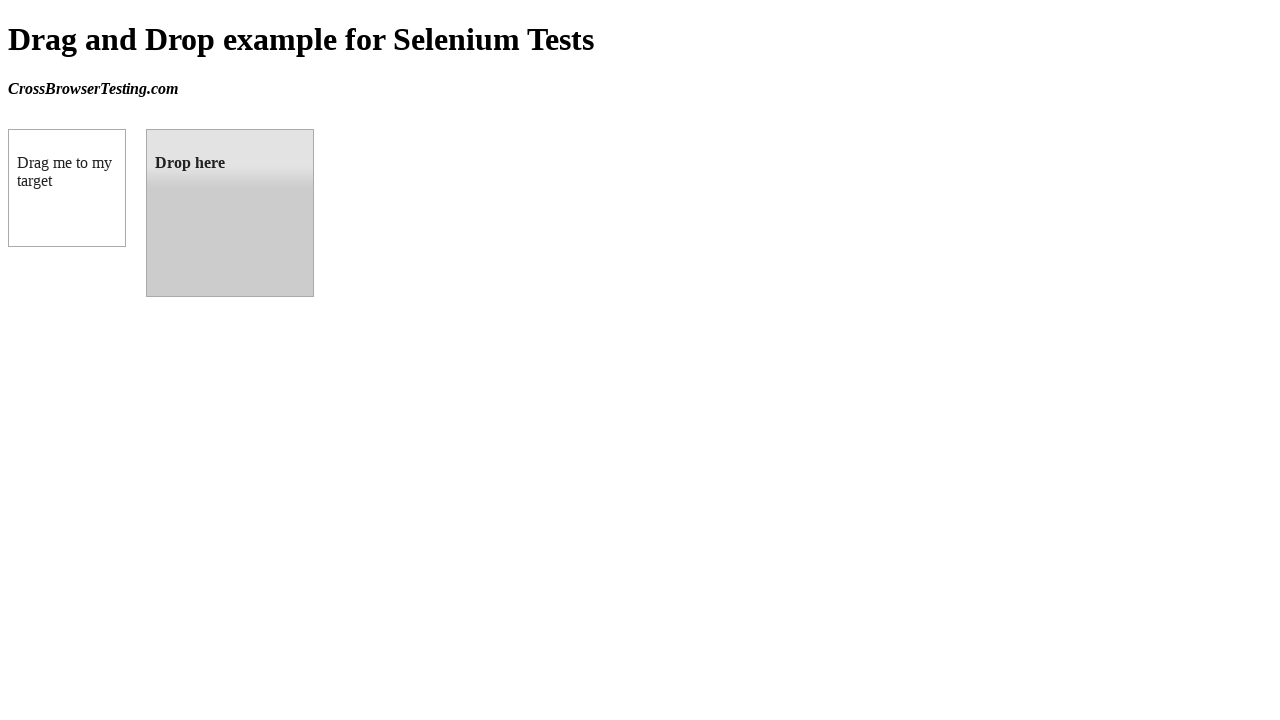

Located droppable target element
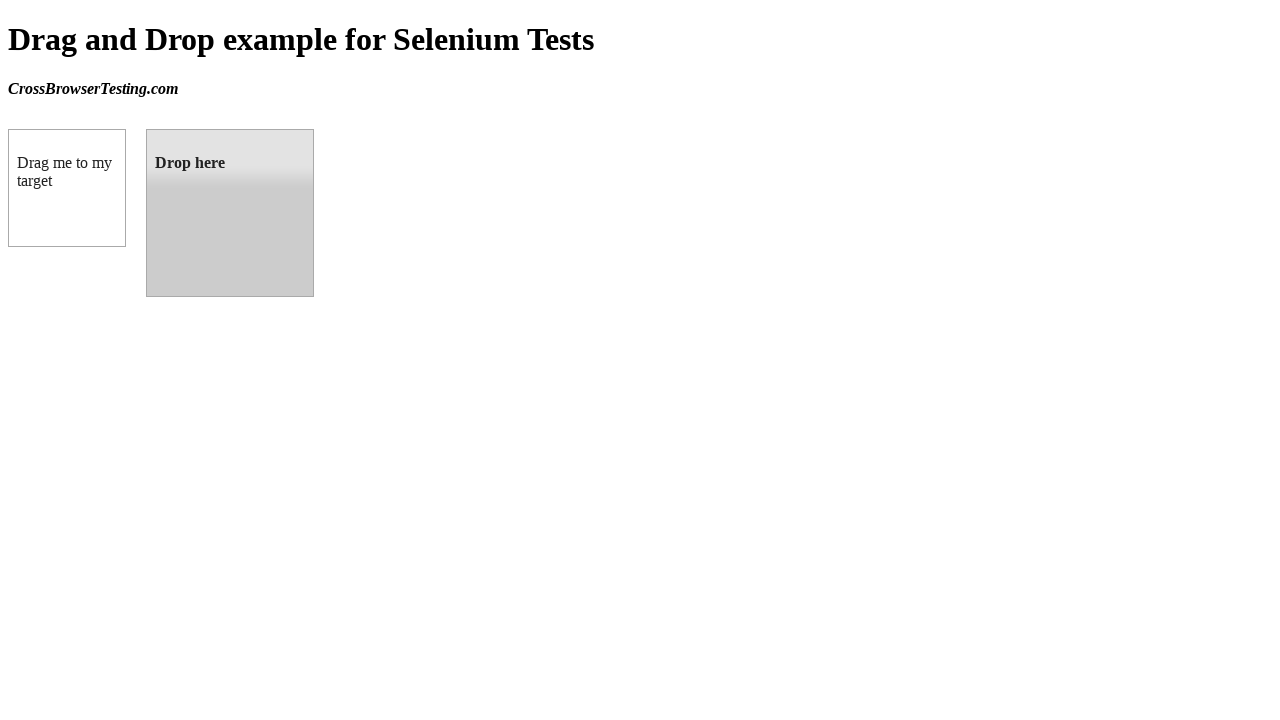

Dragged element from source location and dropped it onto target element at (230, 213)
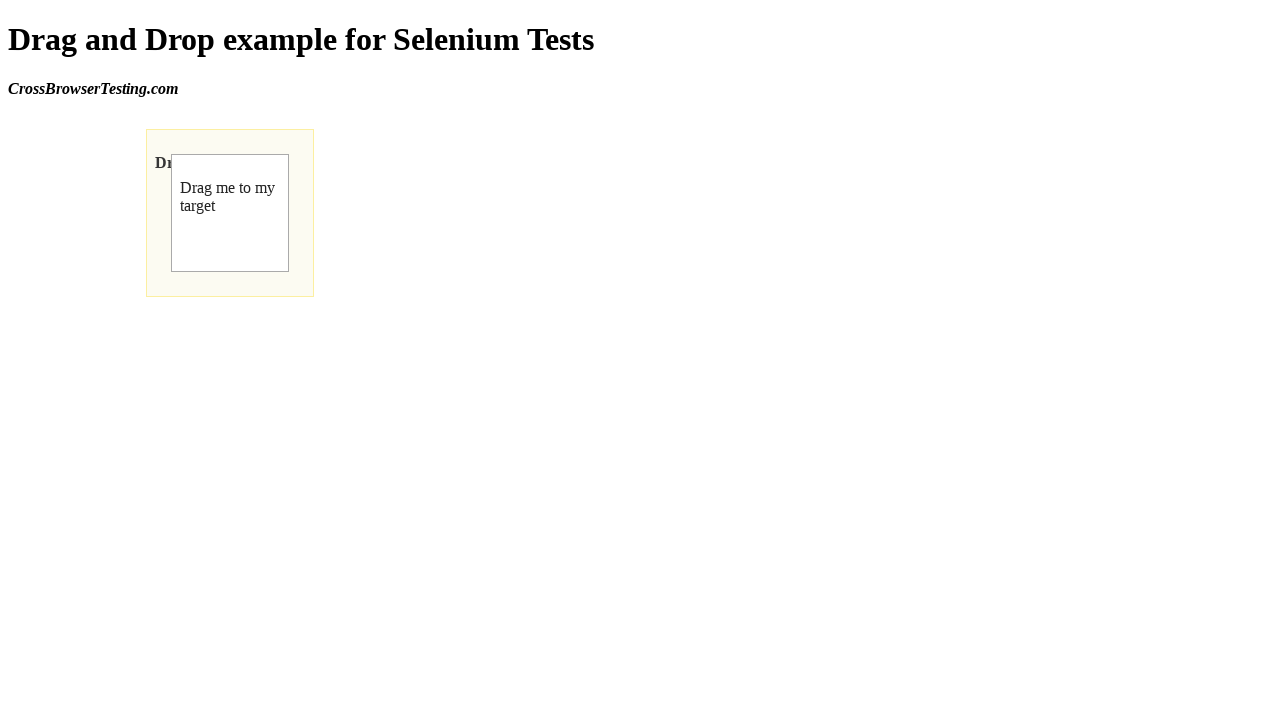

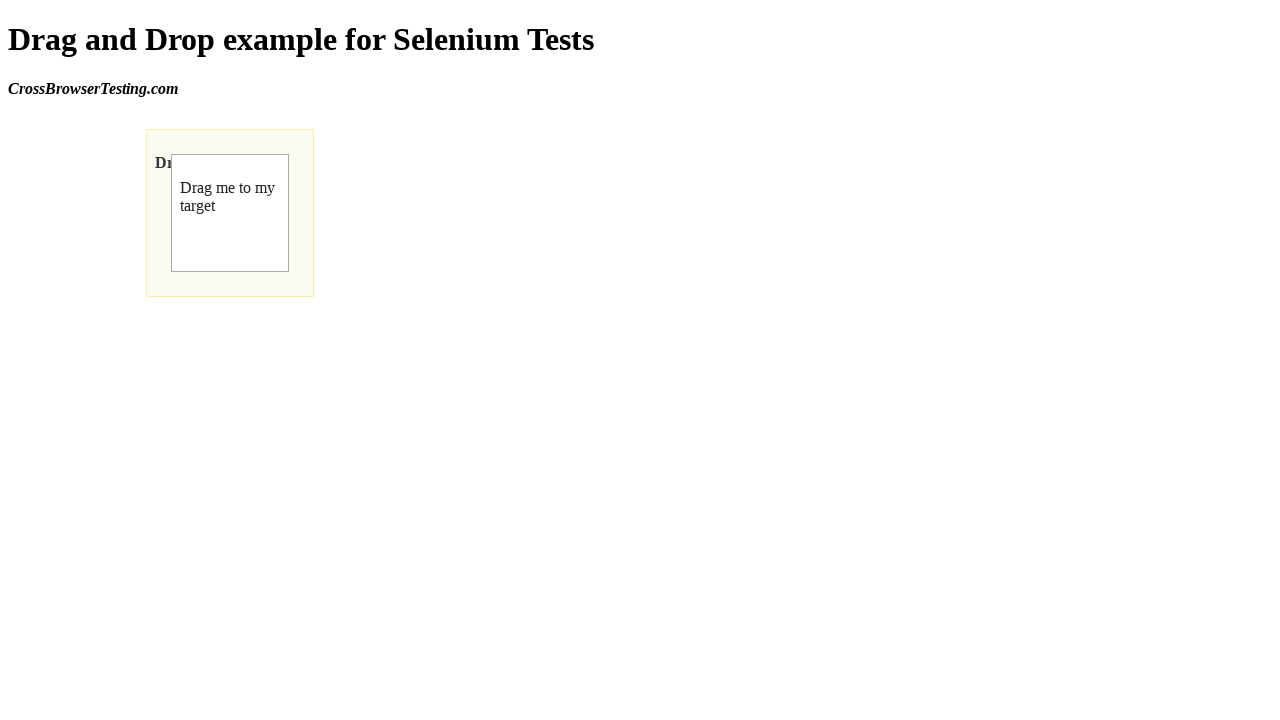